Tests the calculator's division by zero handling by entering 5 / 0 and verifying it shows Infinity

Starting URL: https://calculatorhtml.onrender.com/

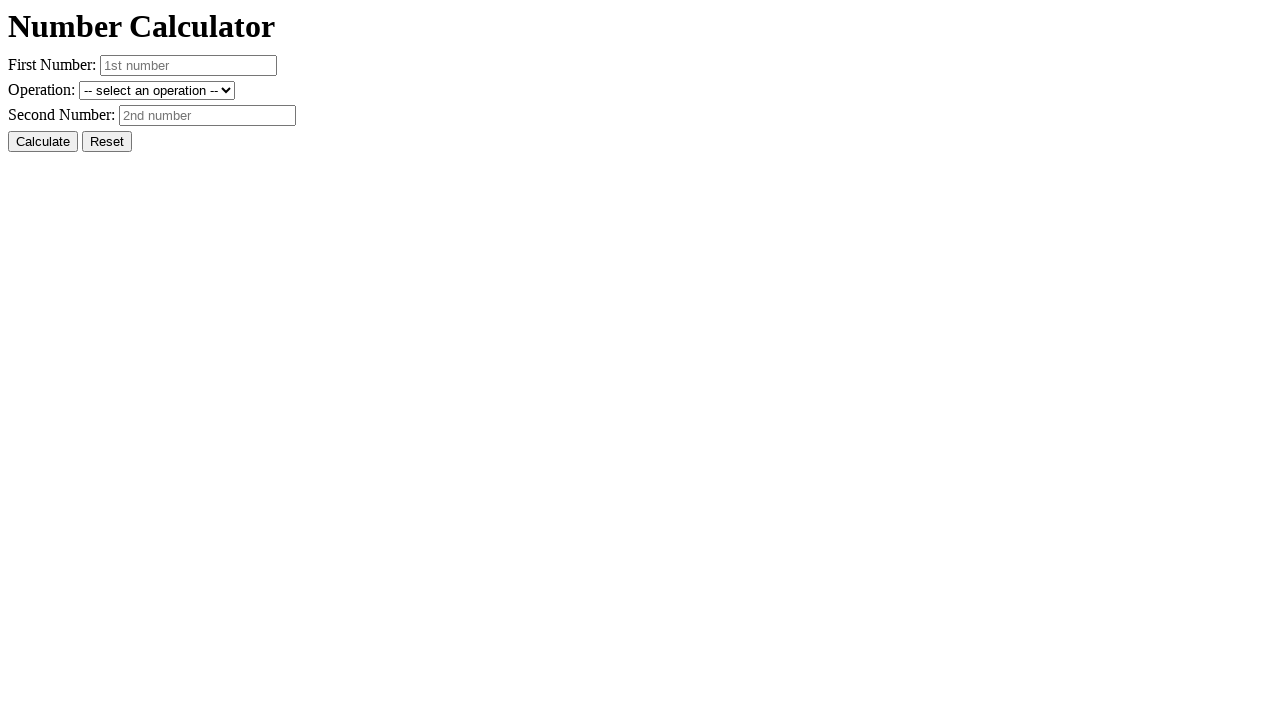

Clicked reset button to clear previous values at (107, 142) on #resetButton
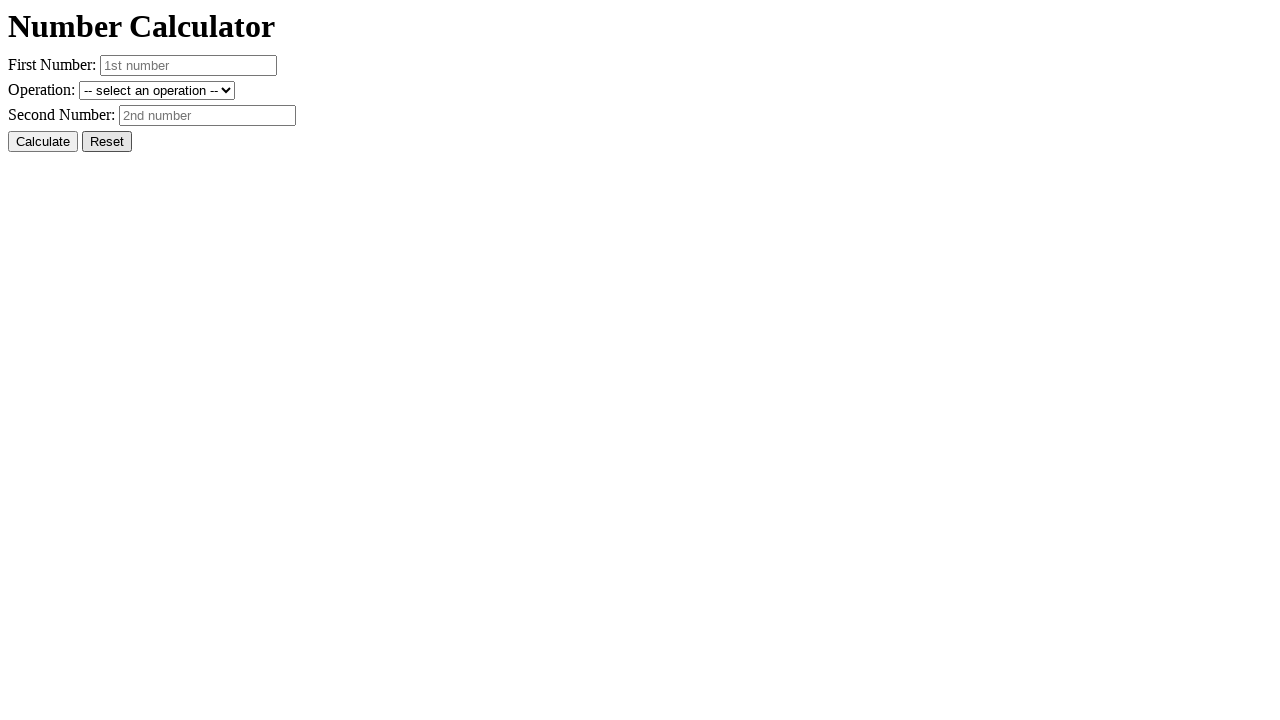

Entered 5 in the first number field on #number1
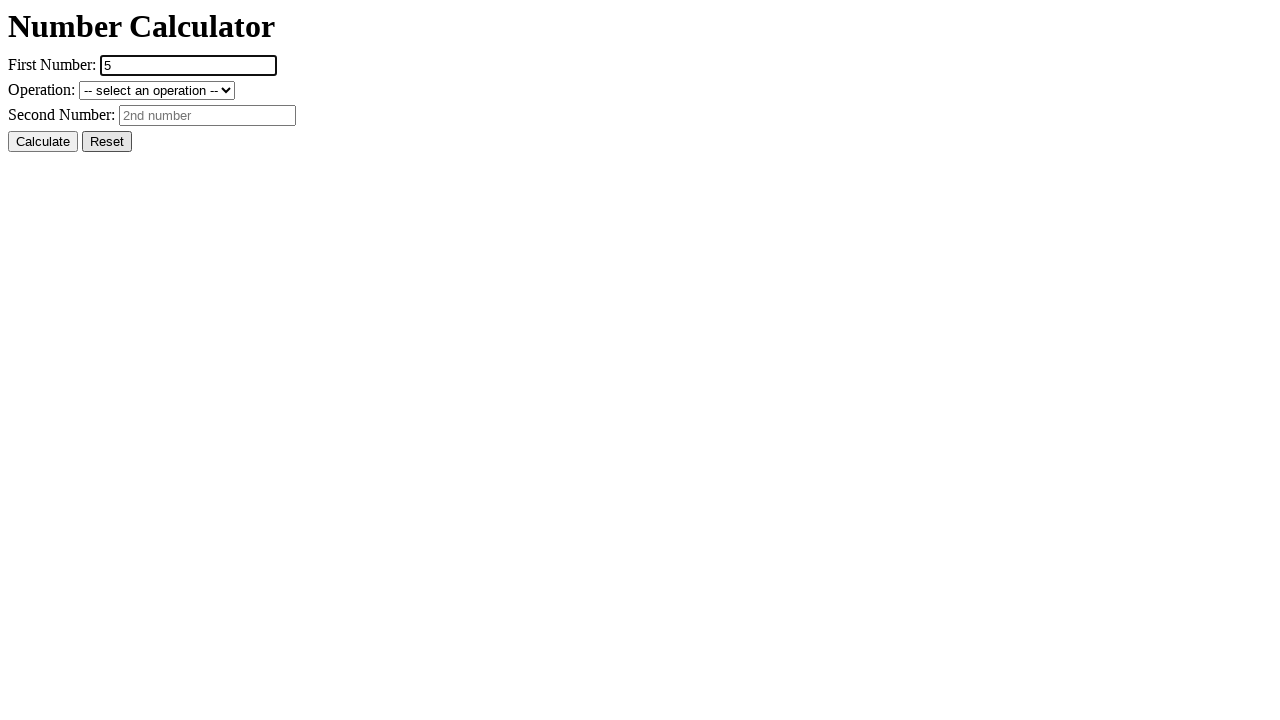

Entered 0 in the second number field on #number2
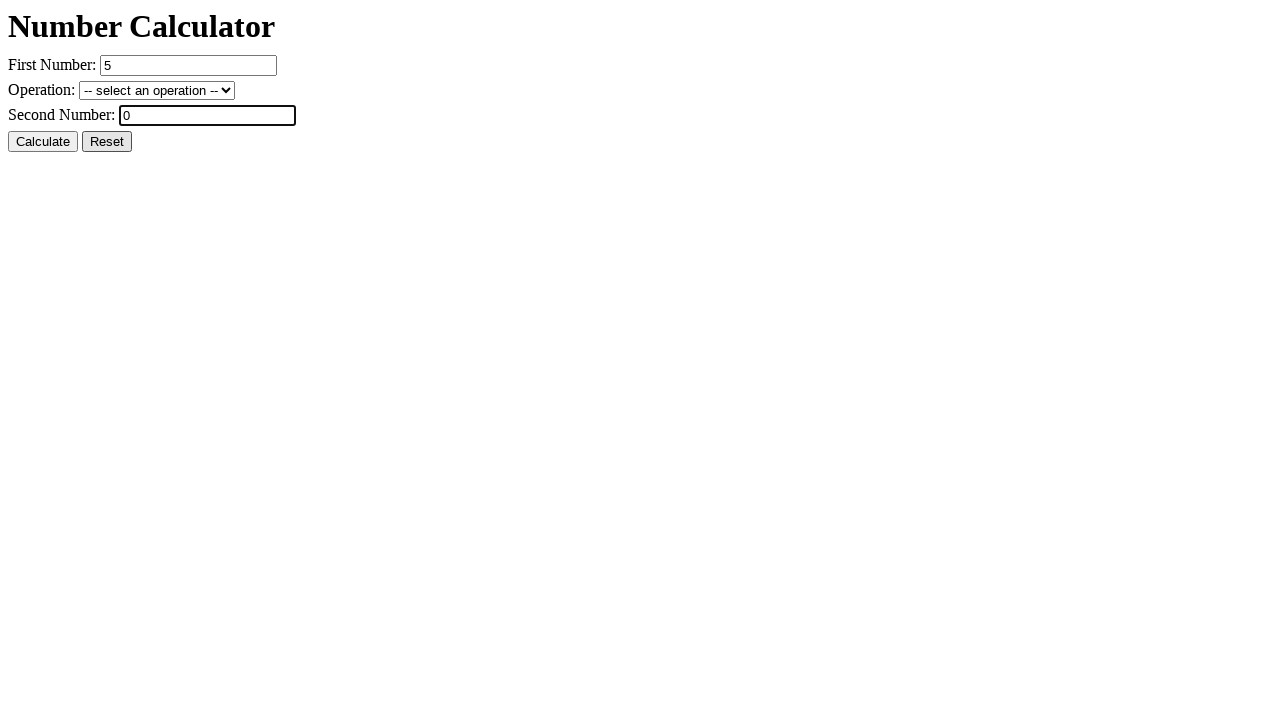

Selected division operation on #operation
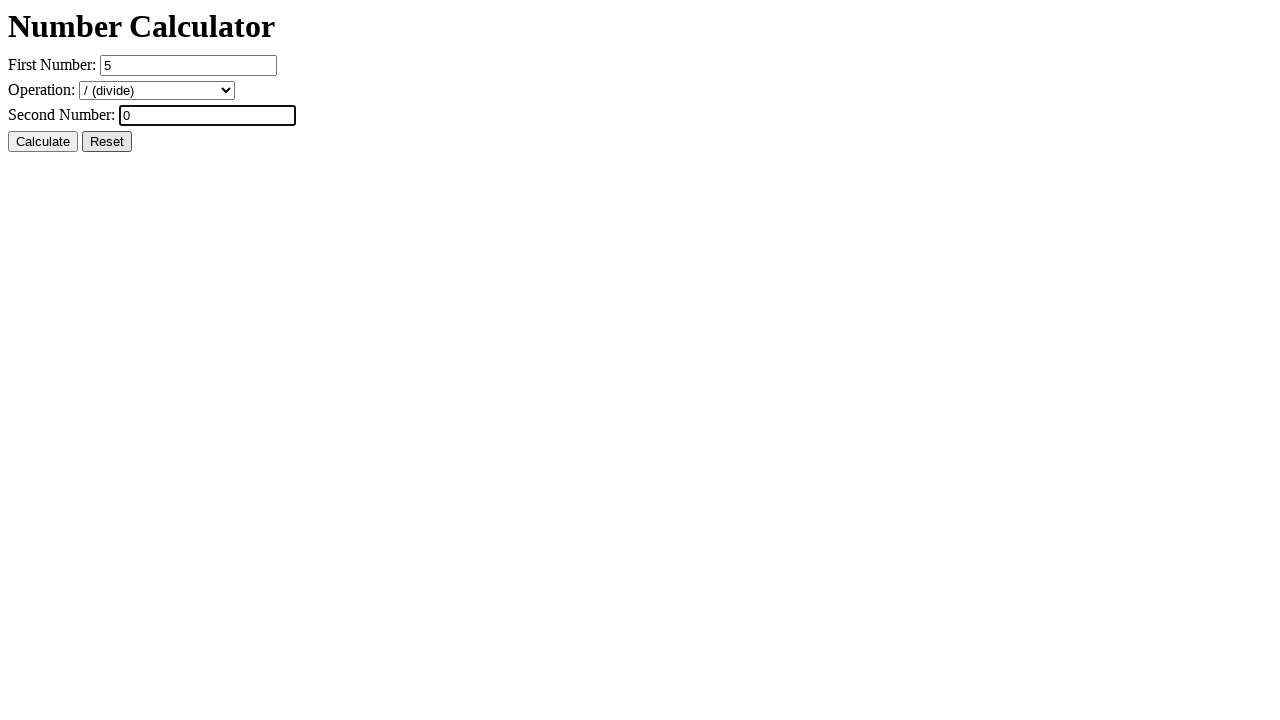

Clicked calculate button to perform division at (43, 142) on #calcButton
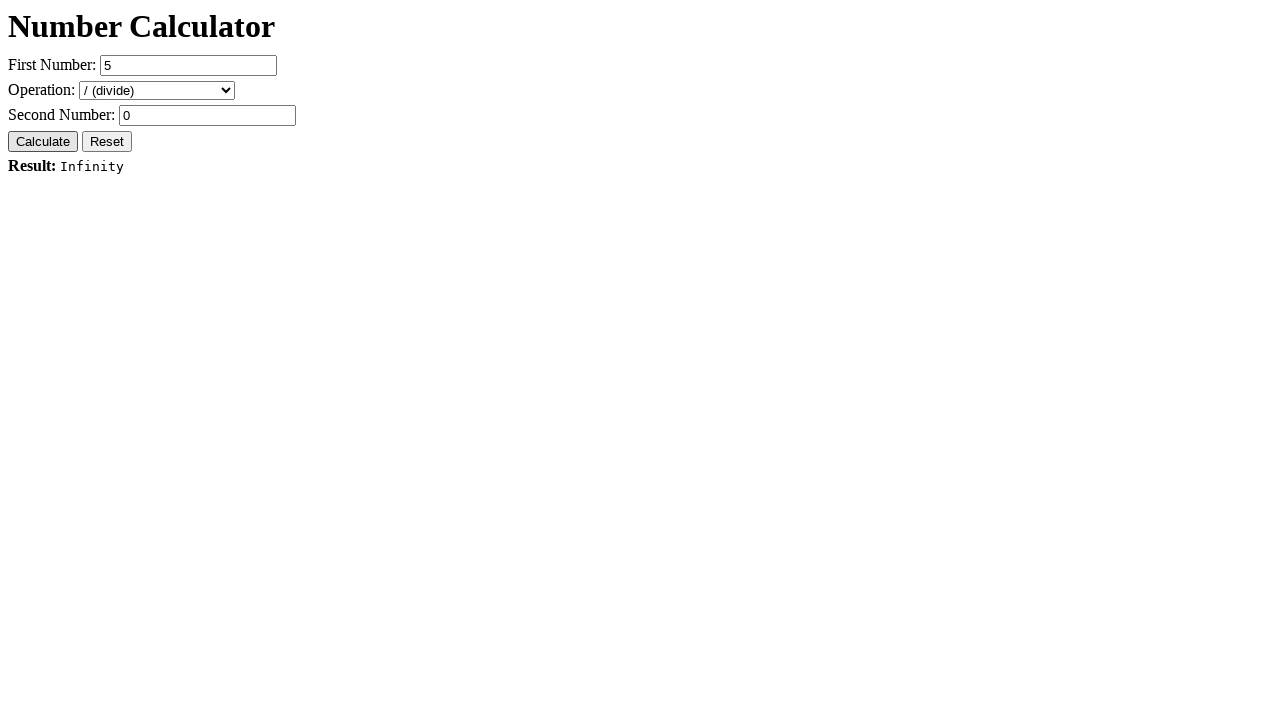

Verified result displays 'Result: Infinity' for division by zero
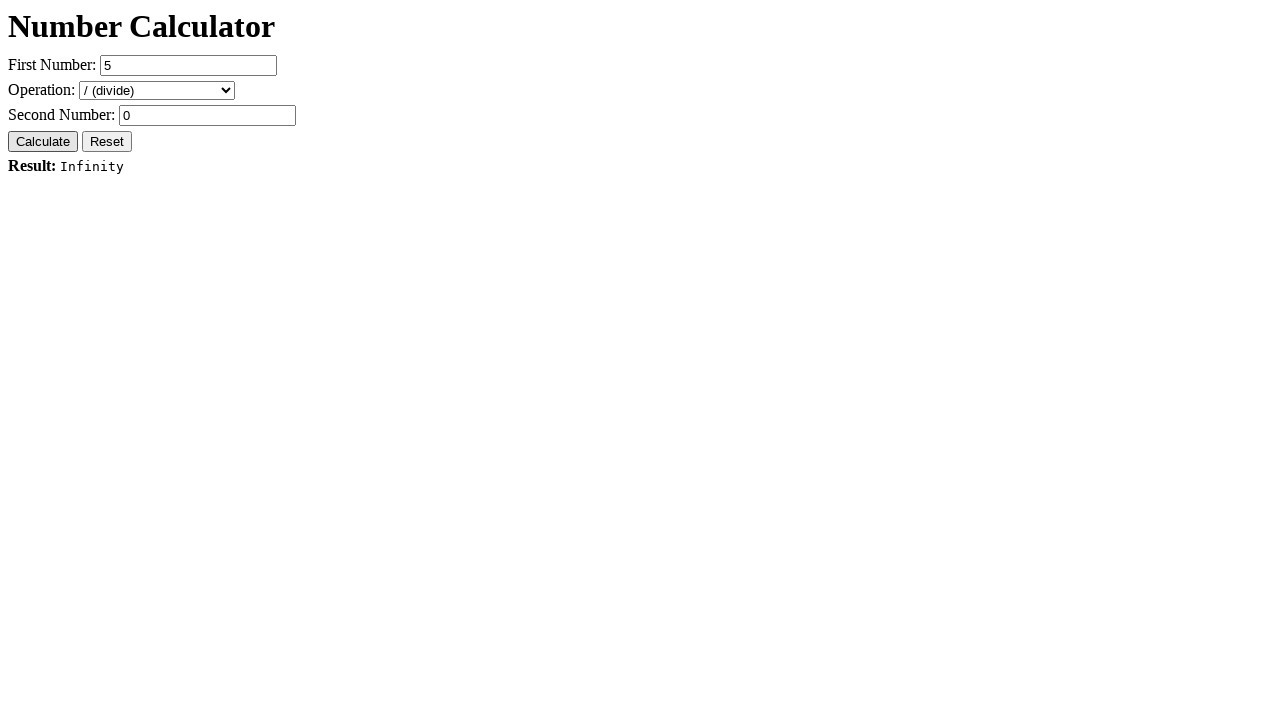

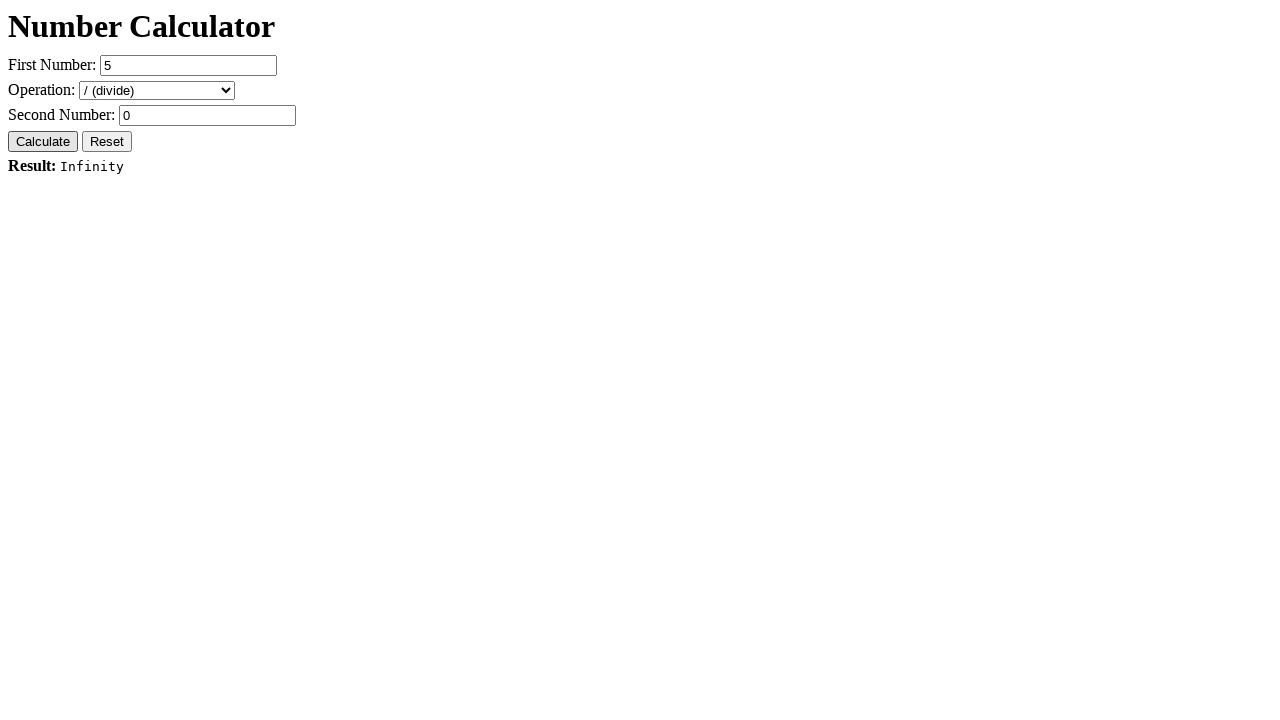